Opens the Rahul Shetty Academy website, maximizes the browser window, and retrieves the page title and current URL for verification.

Starting URL: https://rahulshettyacademy.com/

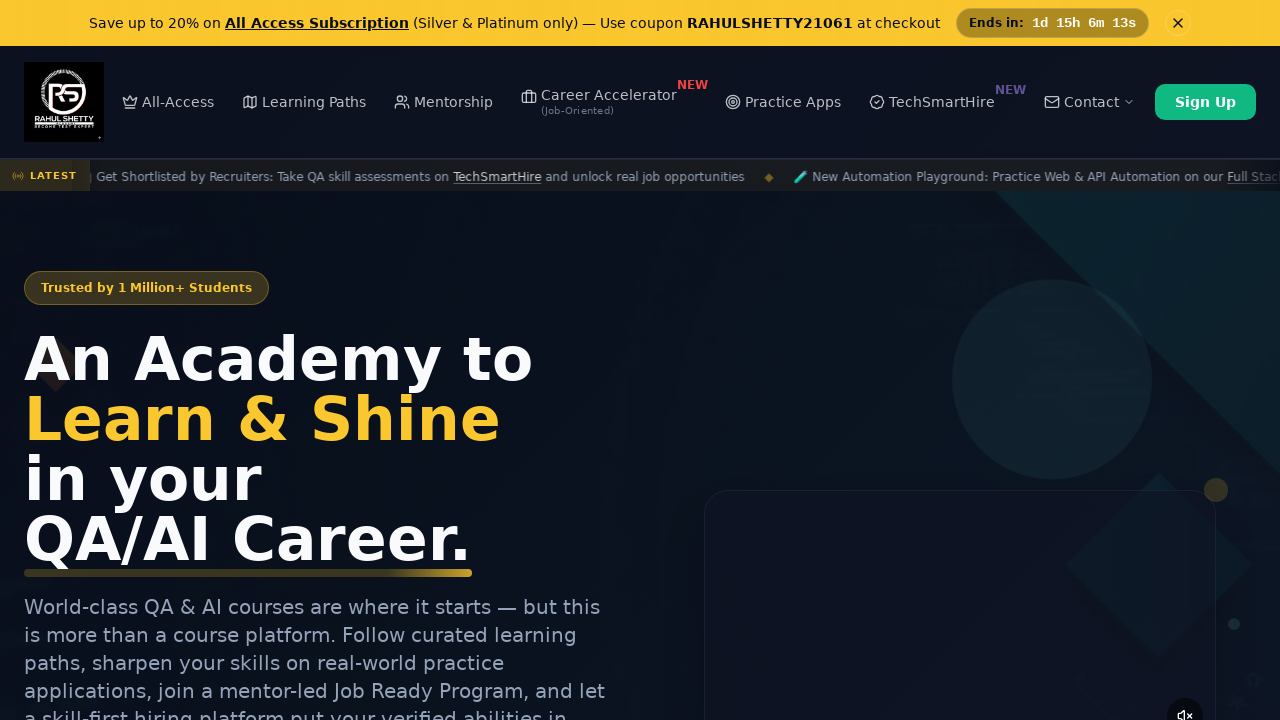

Set browser window to 1920x1080 resolution
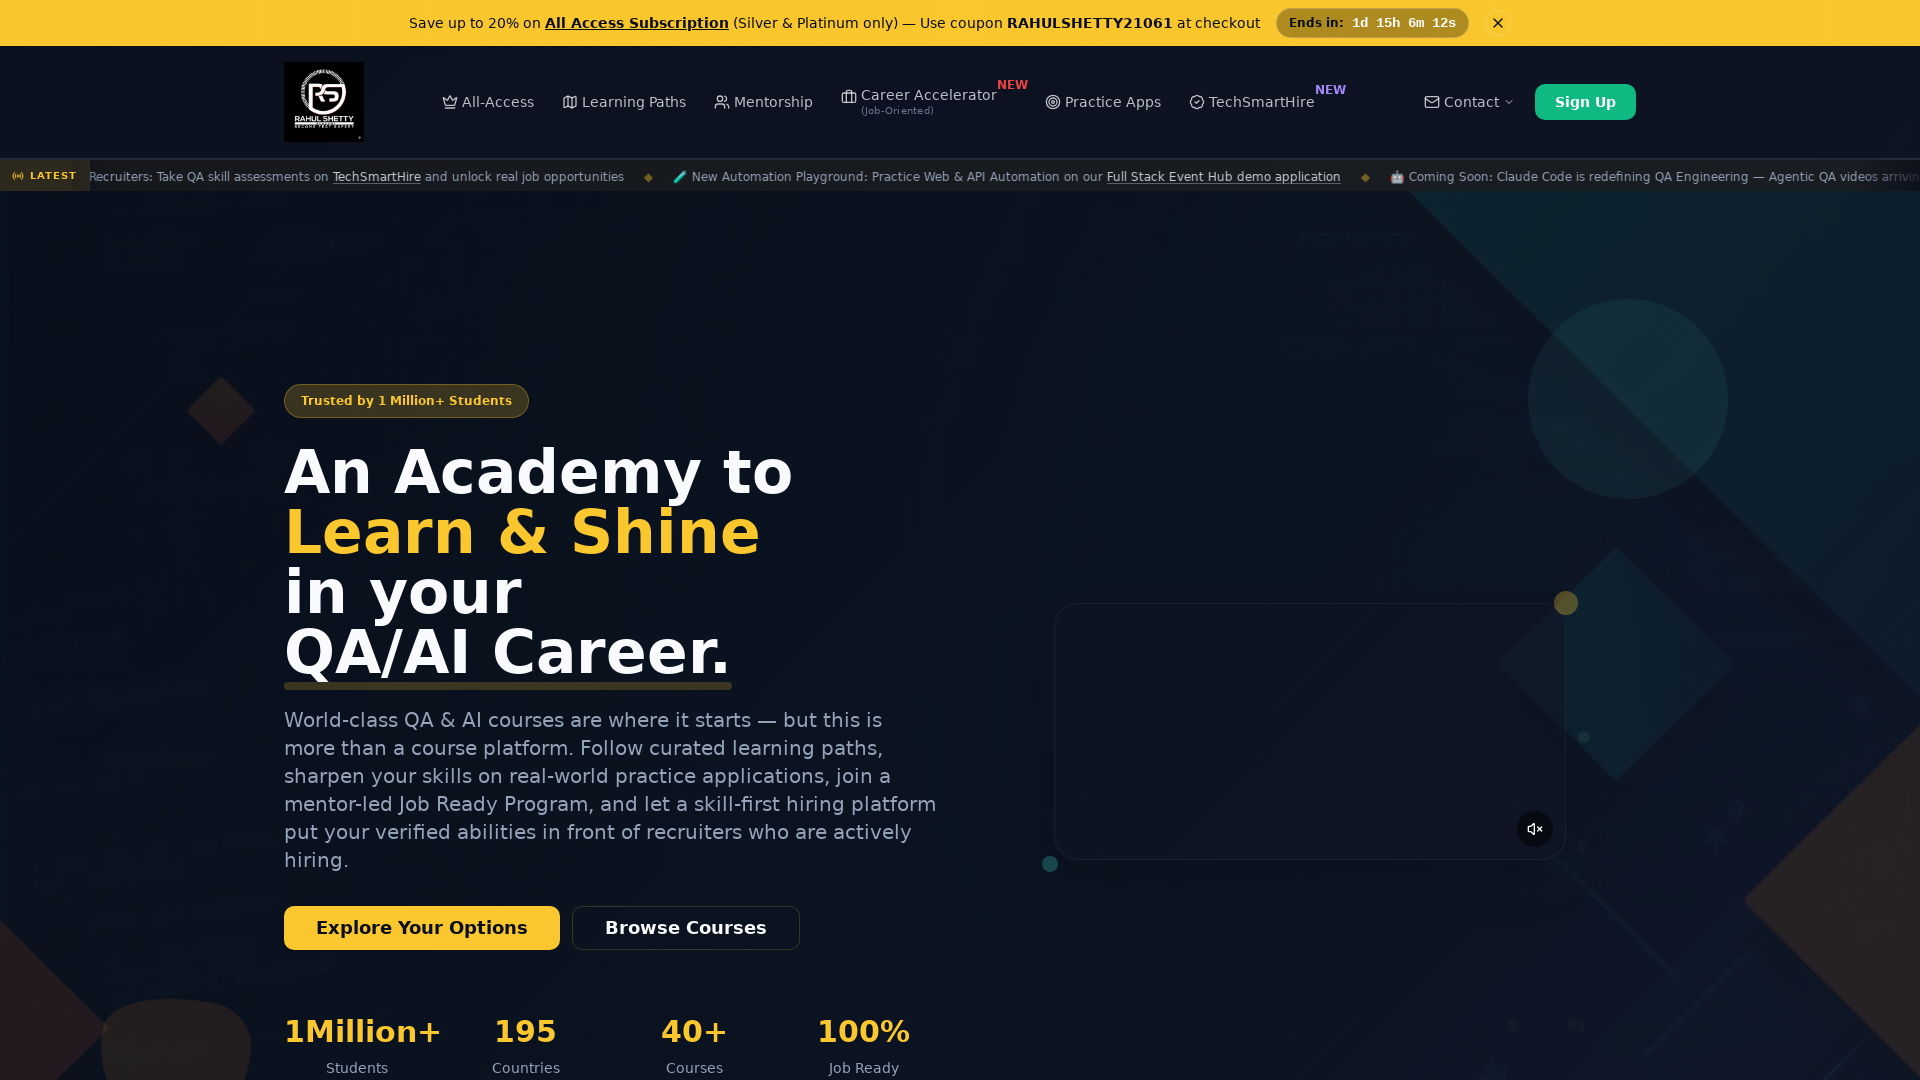

Retrieved page title: Rahul Shetty Academy | QA Automation, Playwright, AI Testing & Online Training
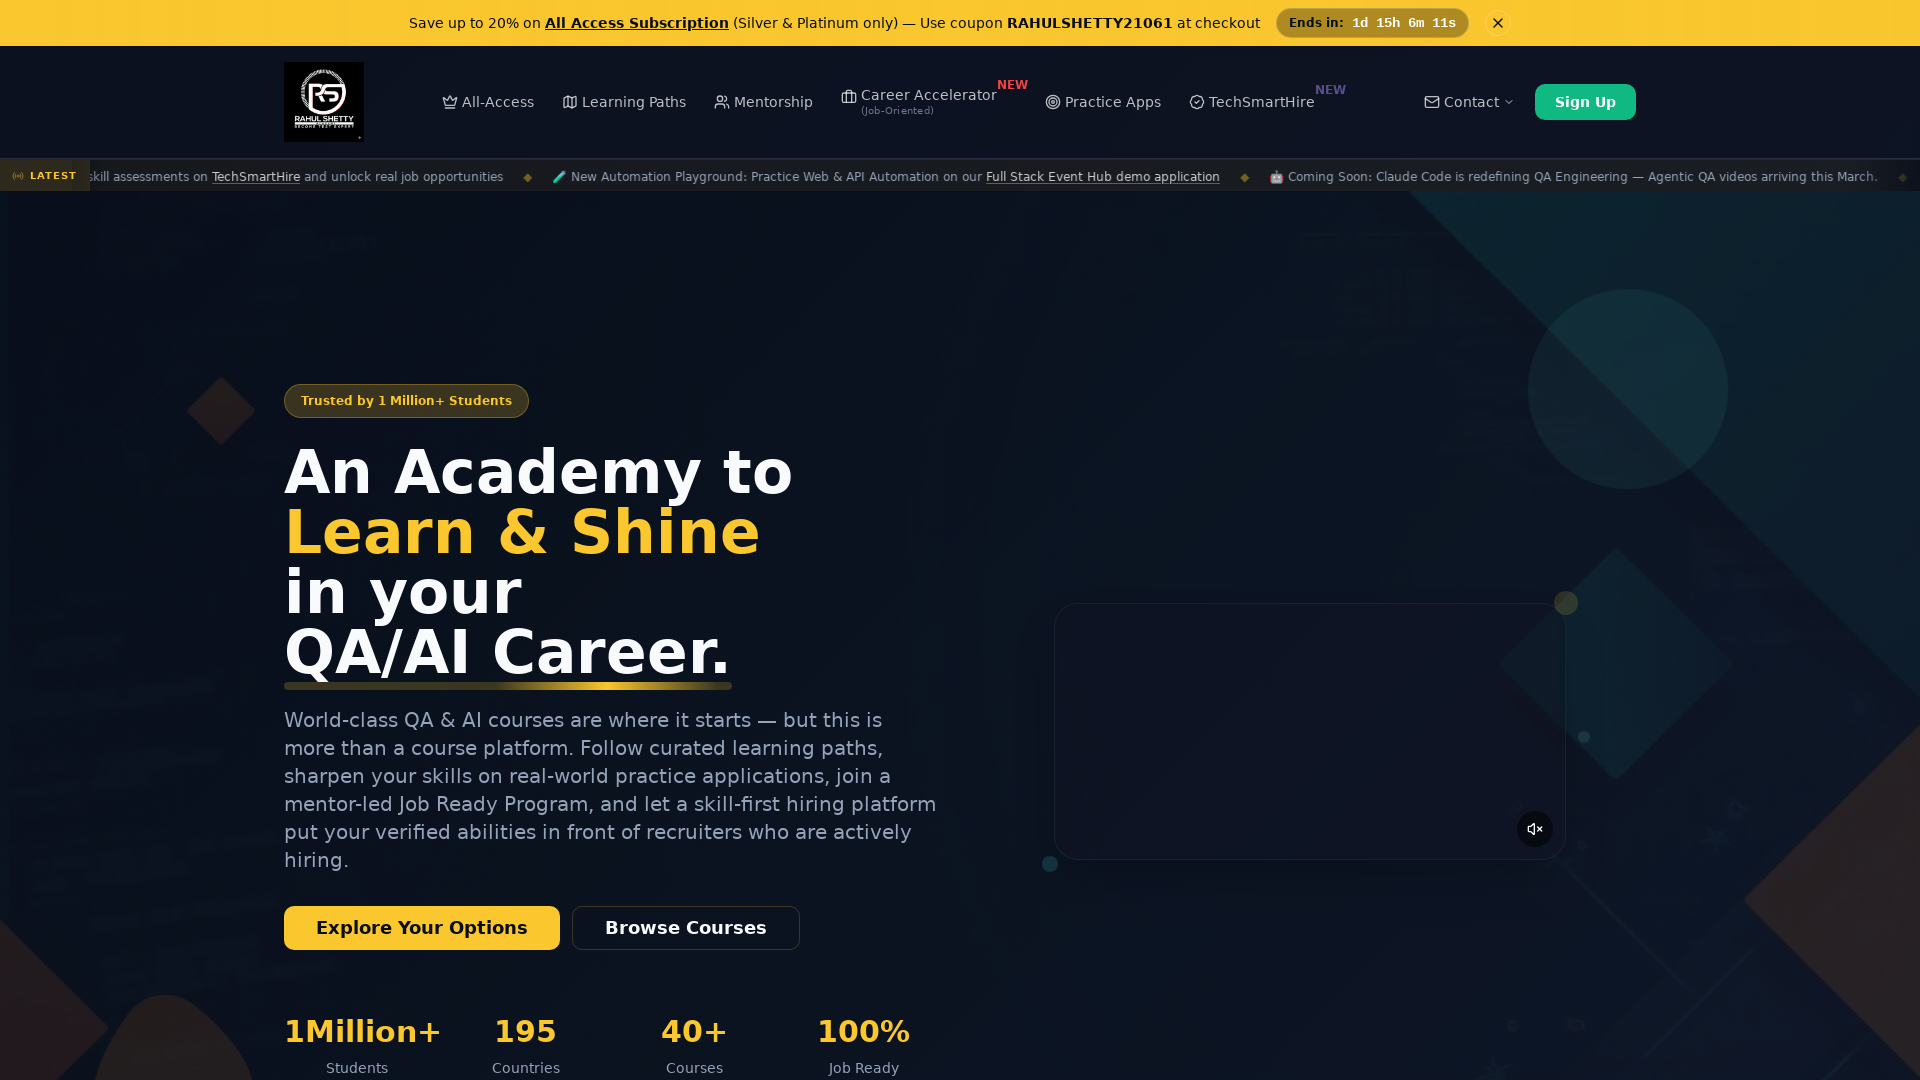

Retrieved current URL: https://rahulshettyacademy.com/
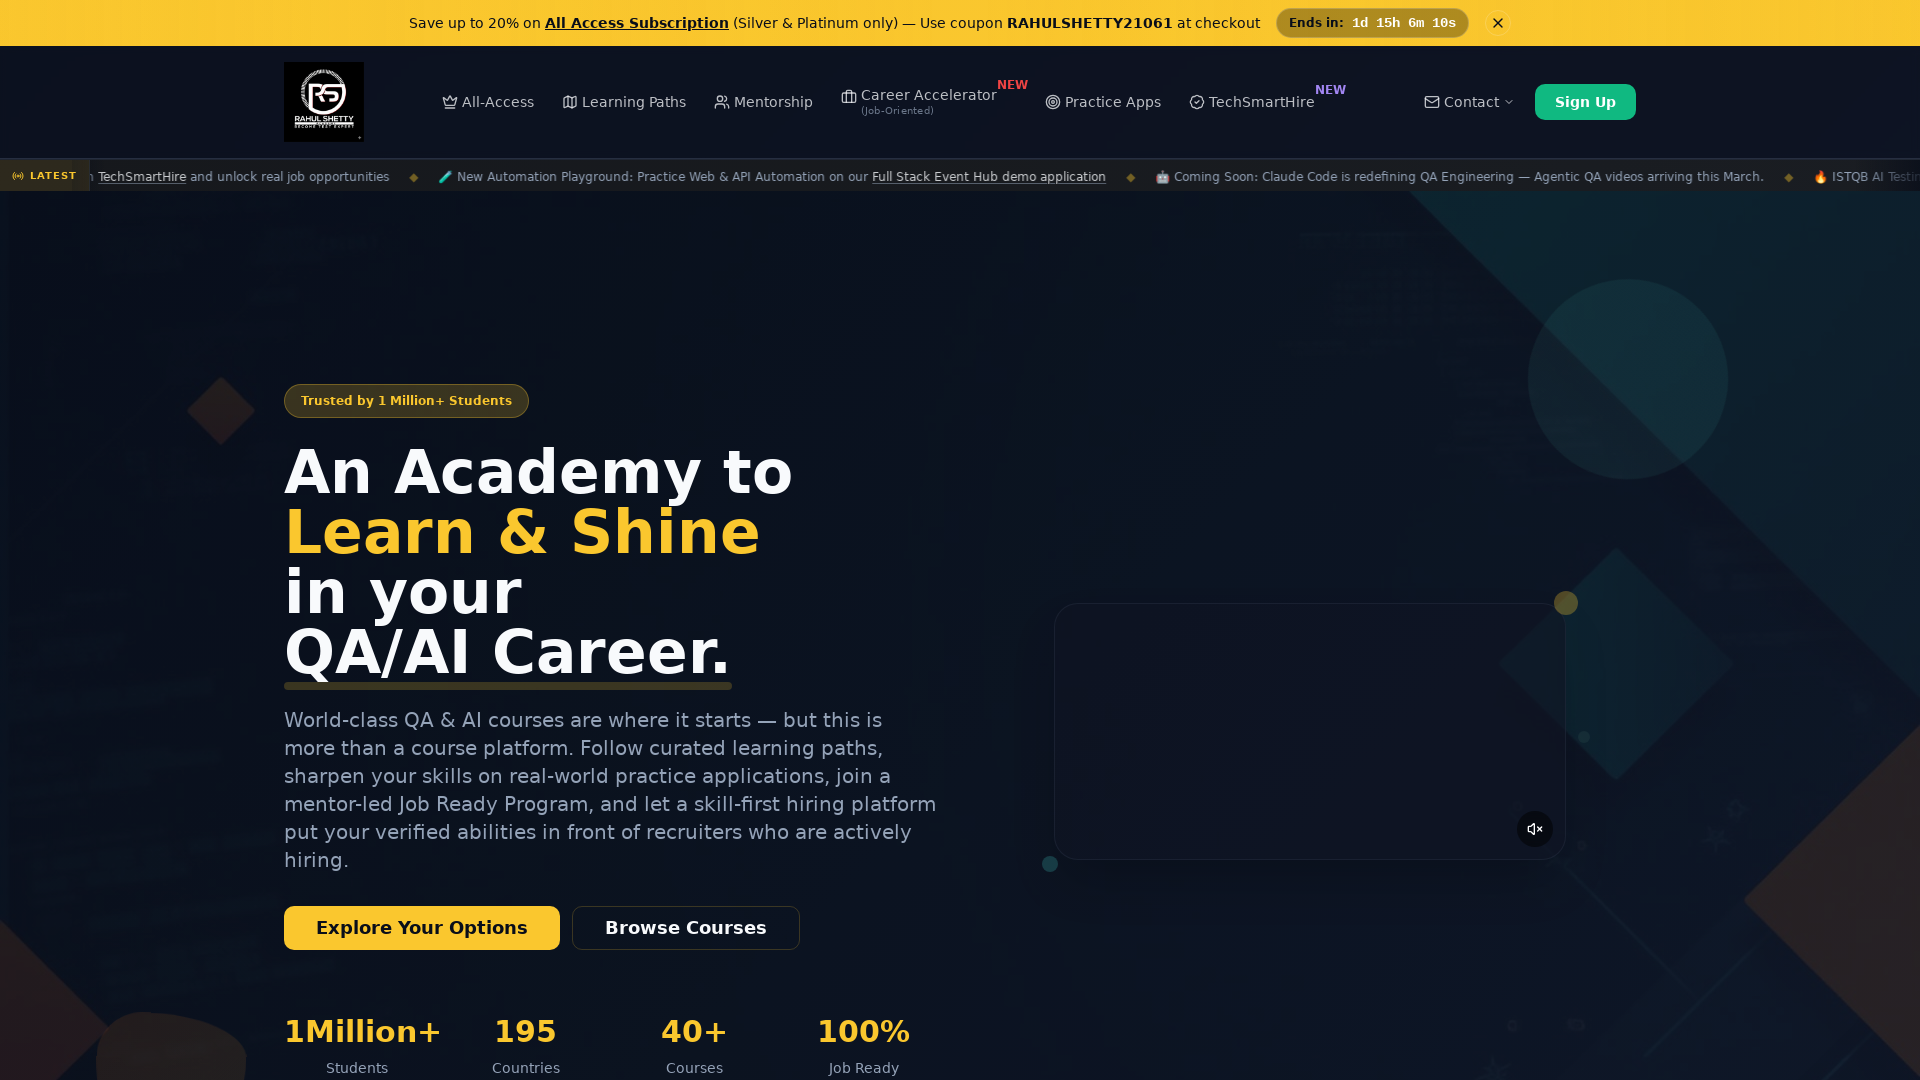

Waited 2 seconds to observe the page
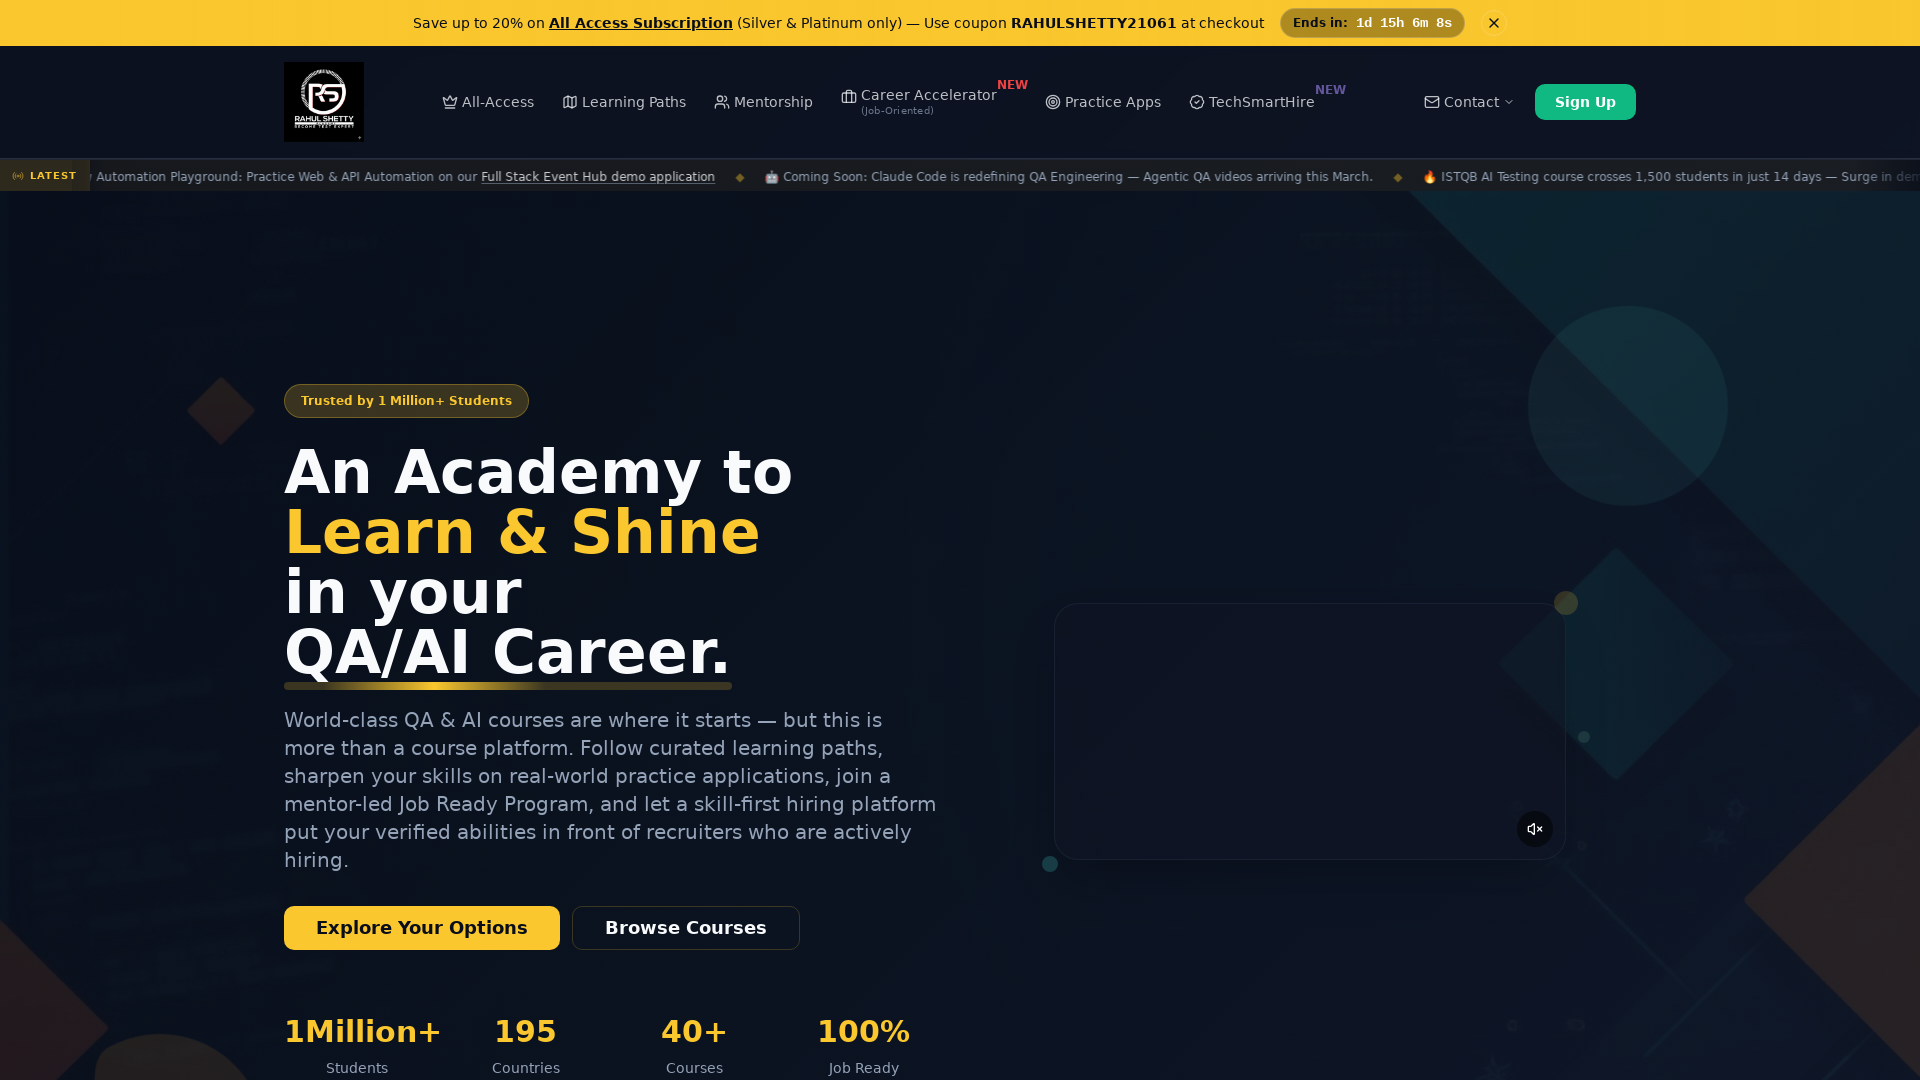

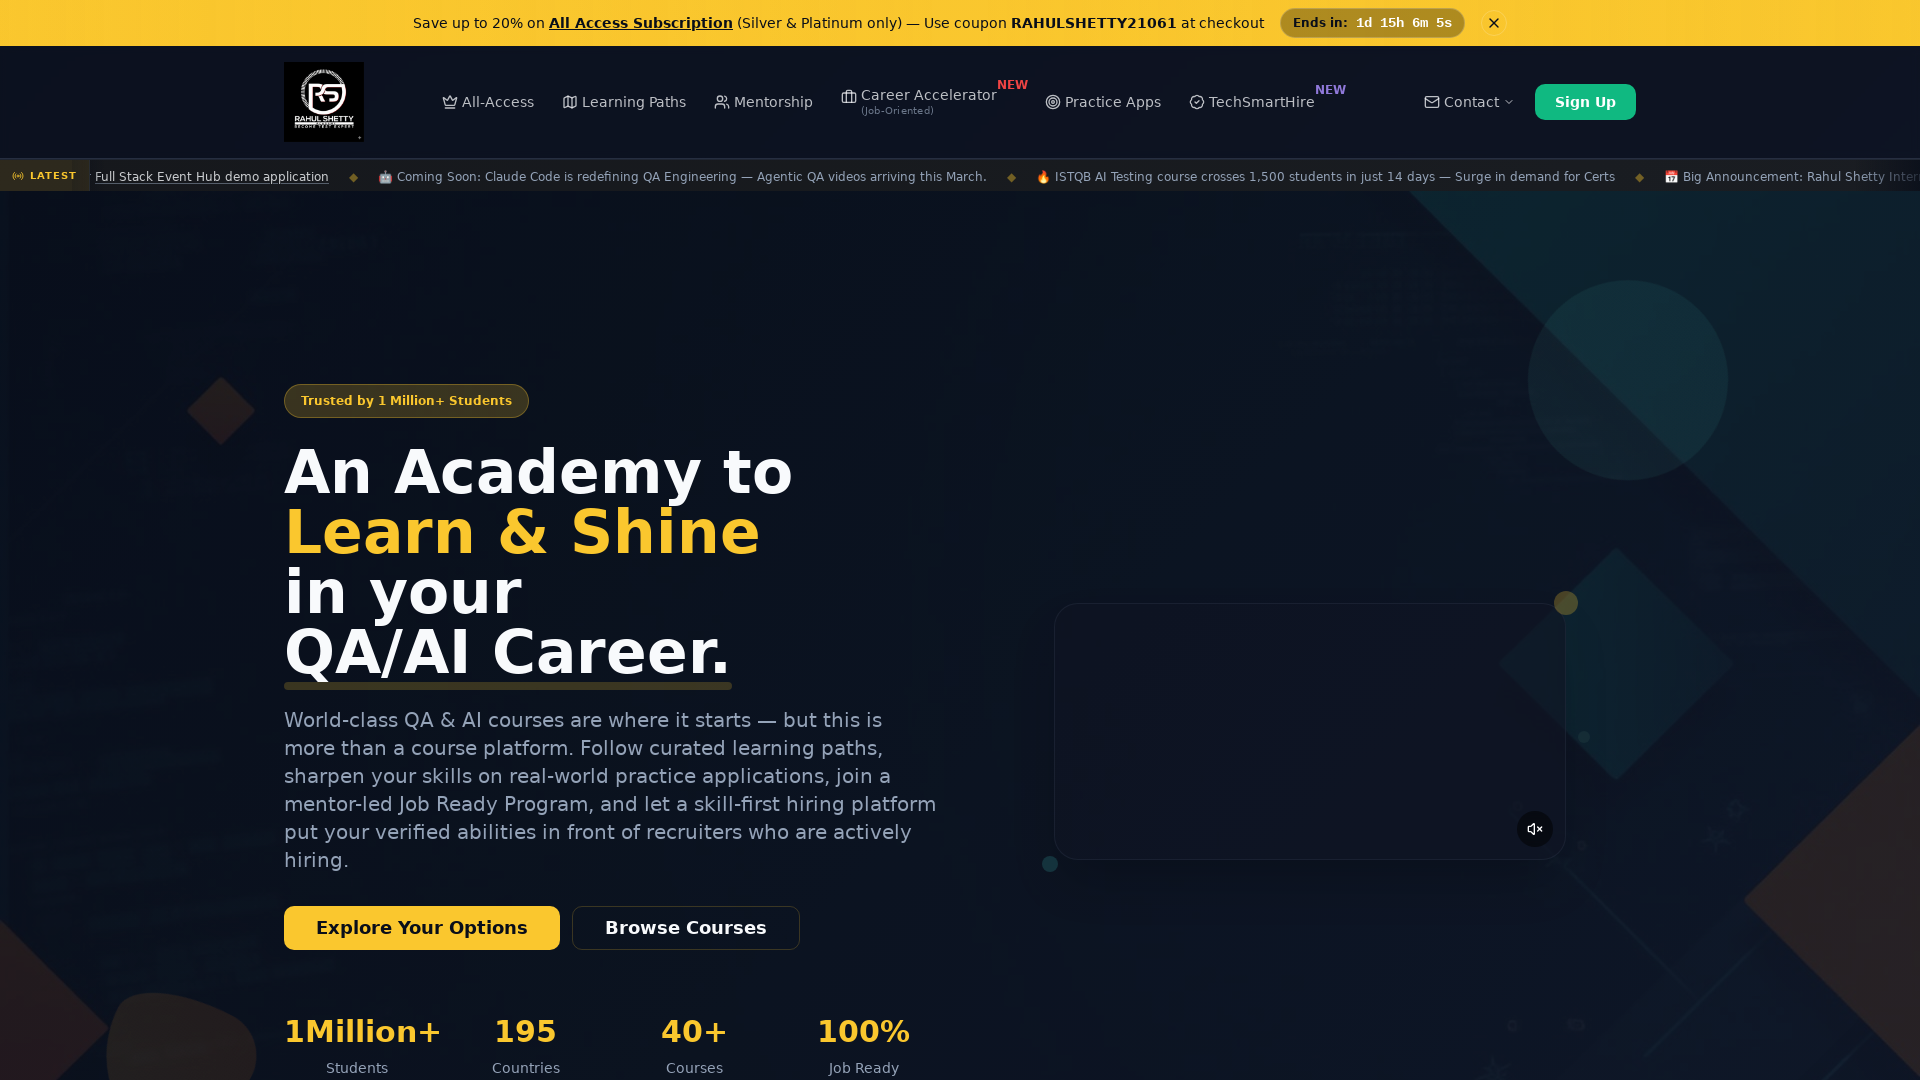